Tests checkbox interaction on a registration demo page by clicking on form elements and a specific checkbox

Starting URL: https://demo.automationtesting.in/Register.html

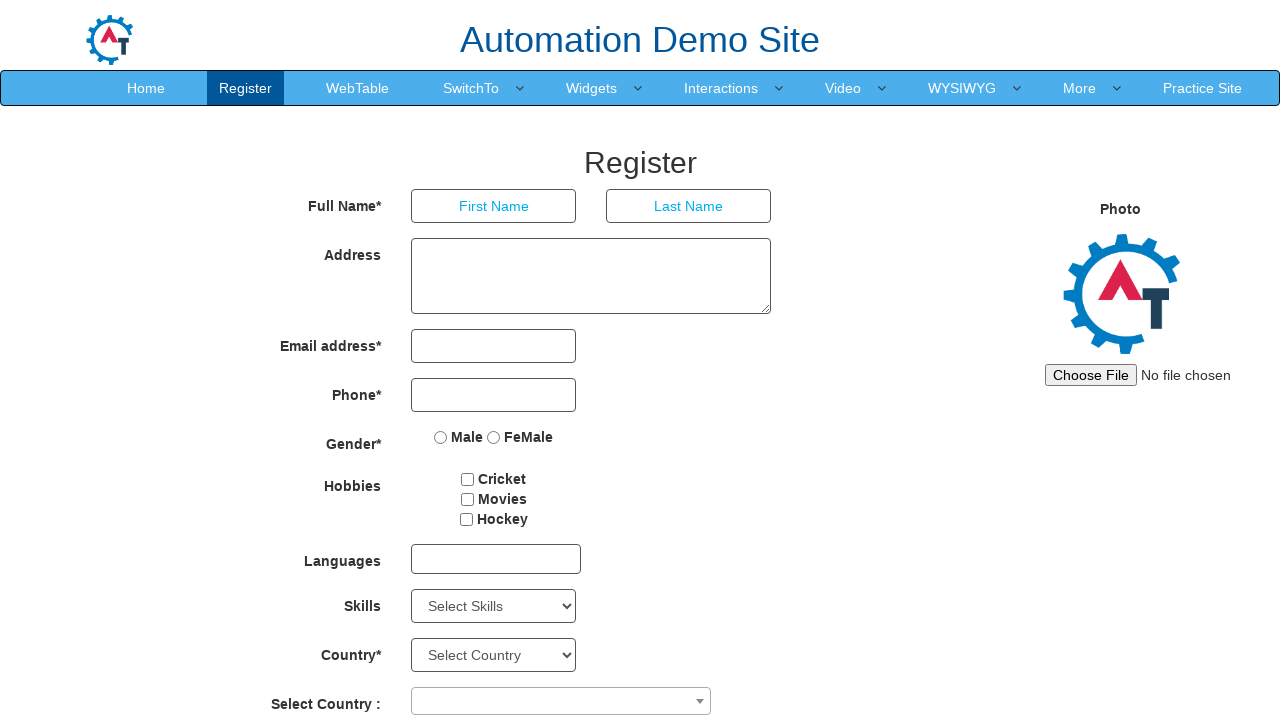

Waited for page to load with networkidle state
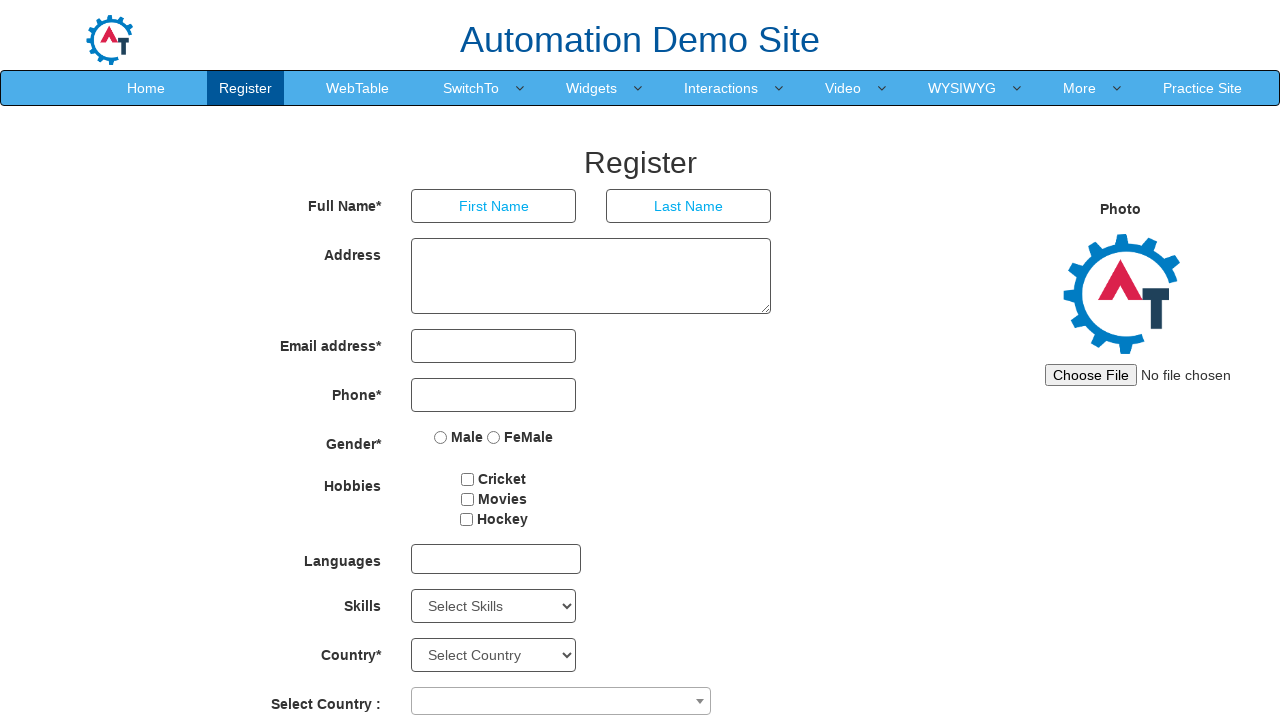

Clicked on Angular form element at (494, 206) on .ng-pristine.ng-untouched.ng-invalid.ng-invalid-required
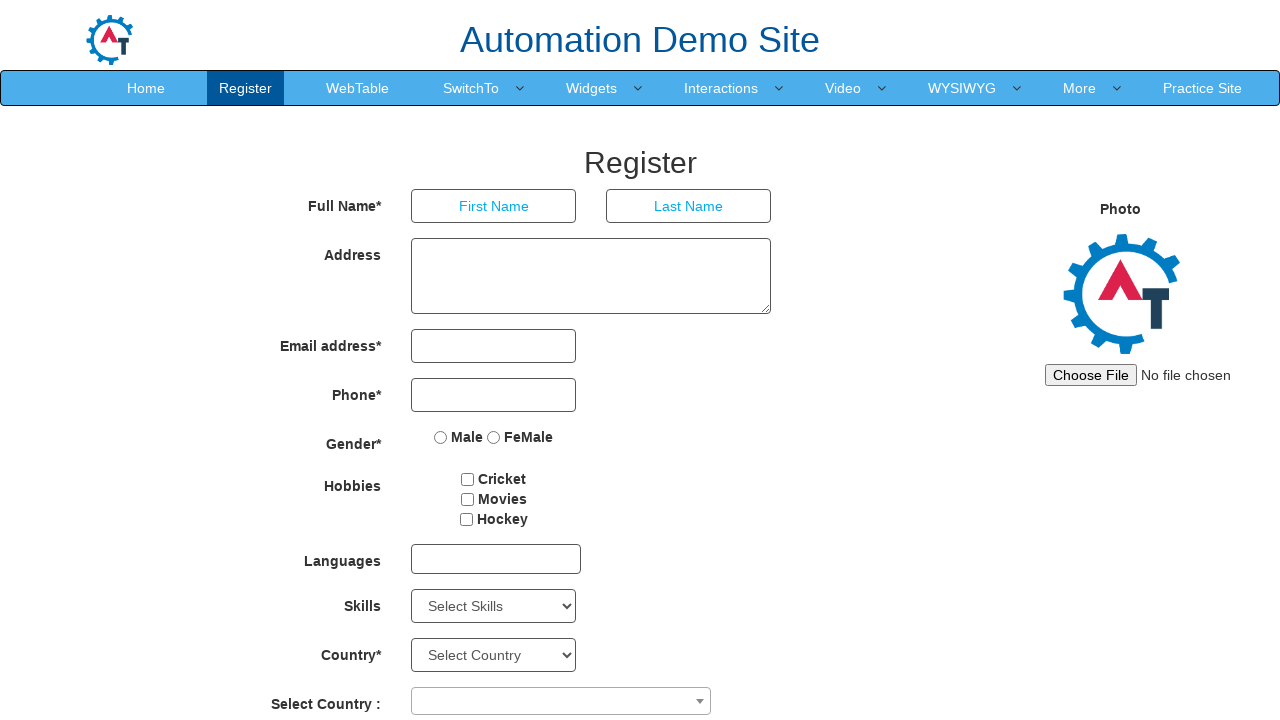

Clicked on checkbox2 at (467, 499) on #checkbox2
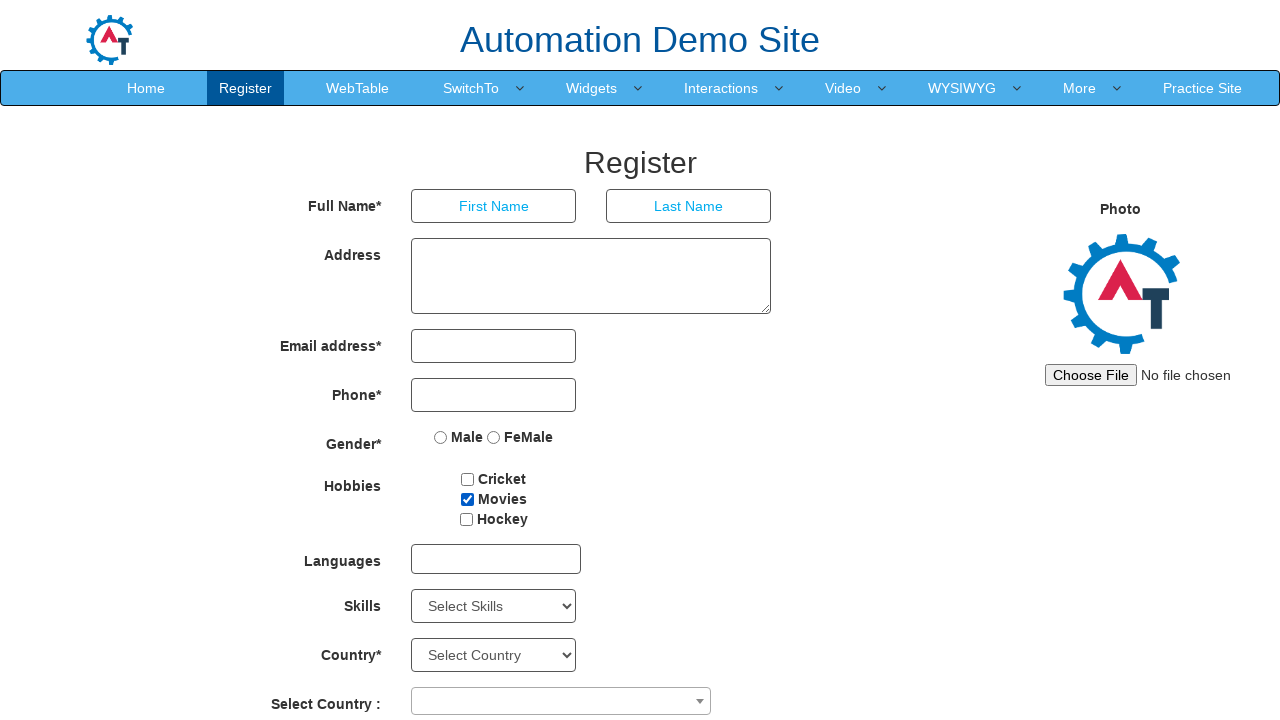

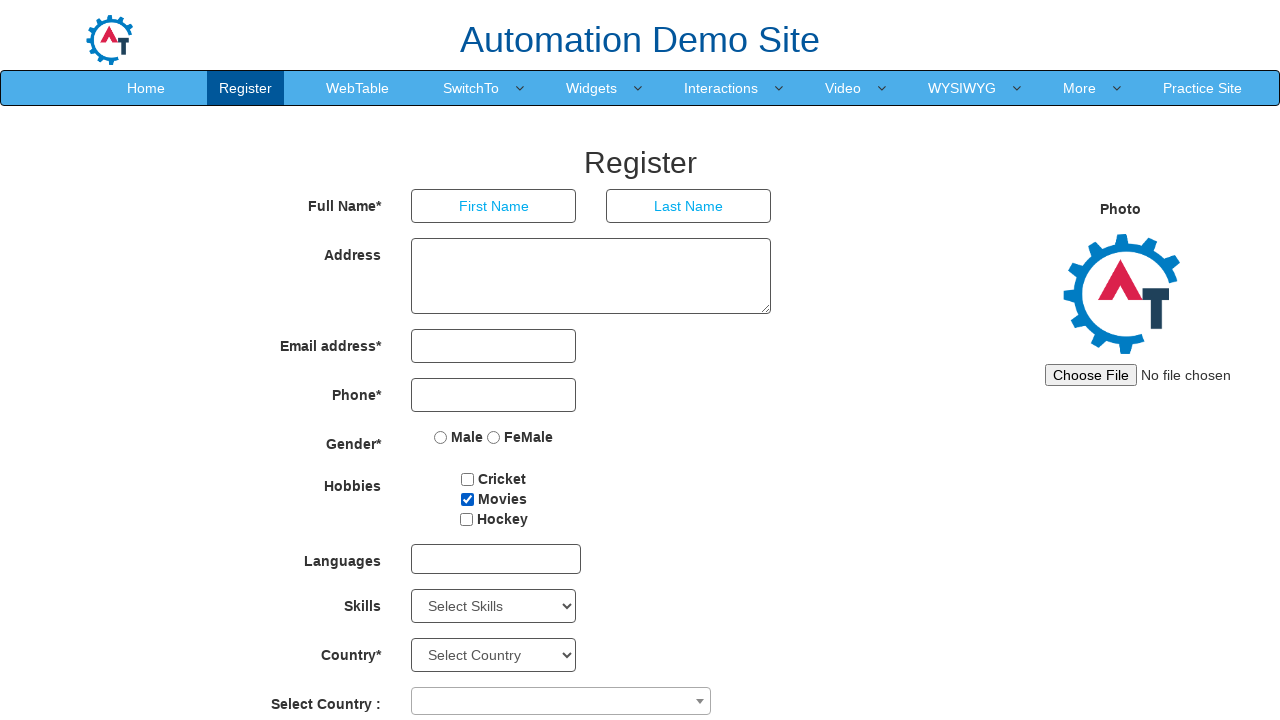